Tests dropdown selection functionality by selecting currency options using different methods (by index, by visible text, and by value)

Starting URL: https://rahulshettyacademy.com/dropdownsPractise/

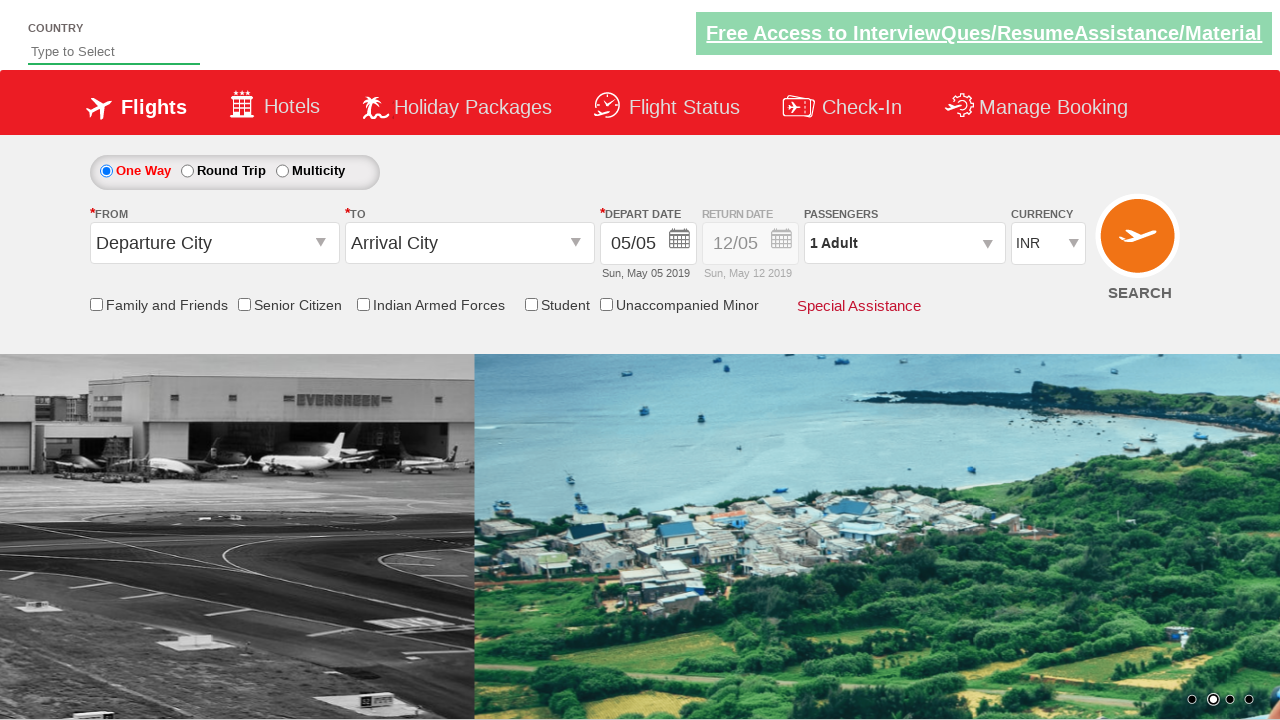

Selected USD currency by index (3rd option) on #ctl00_mainContent_DropDownListCurrency
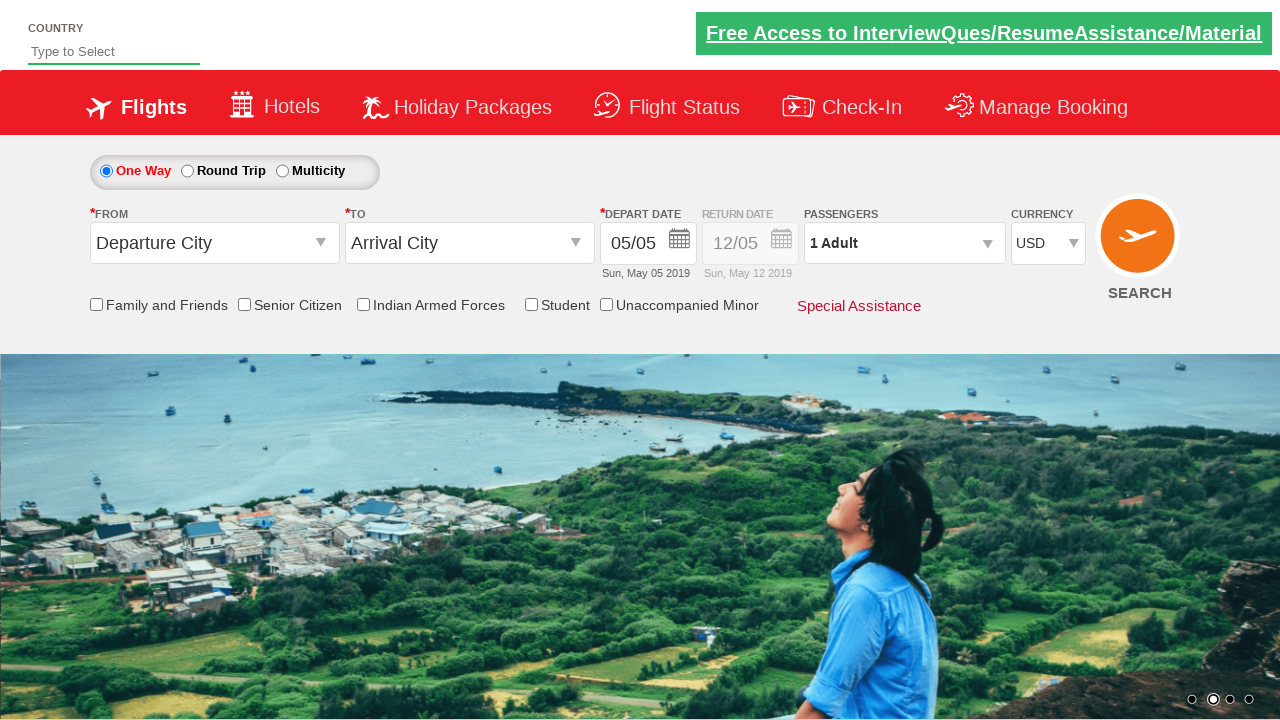

Selected AED currency by visible text on #ctl00_mainContent_DropDownListCurrency
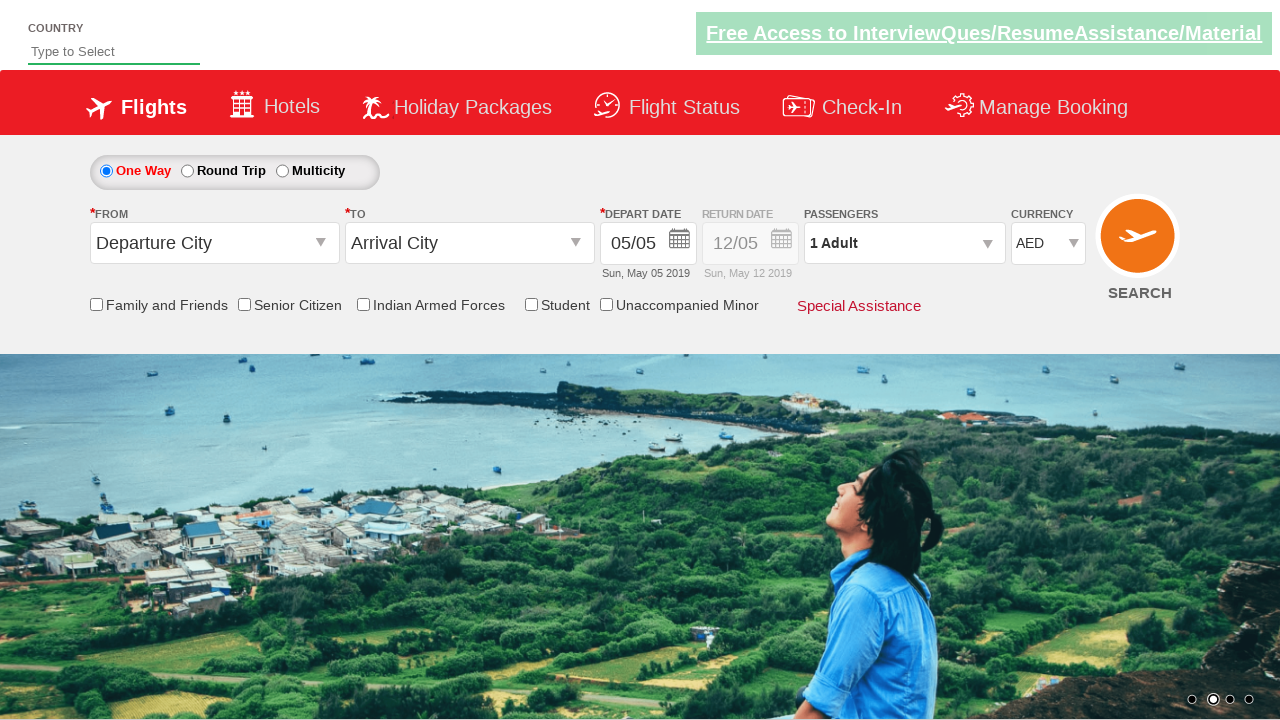

Selected INR currency by value on #ctl00_mainContent_DropDownListCurrency
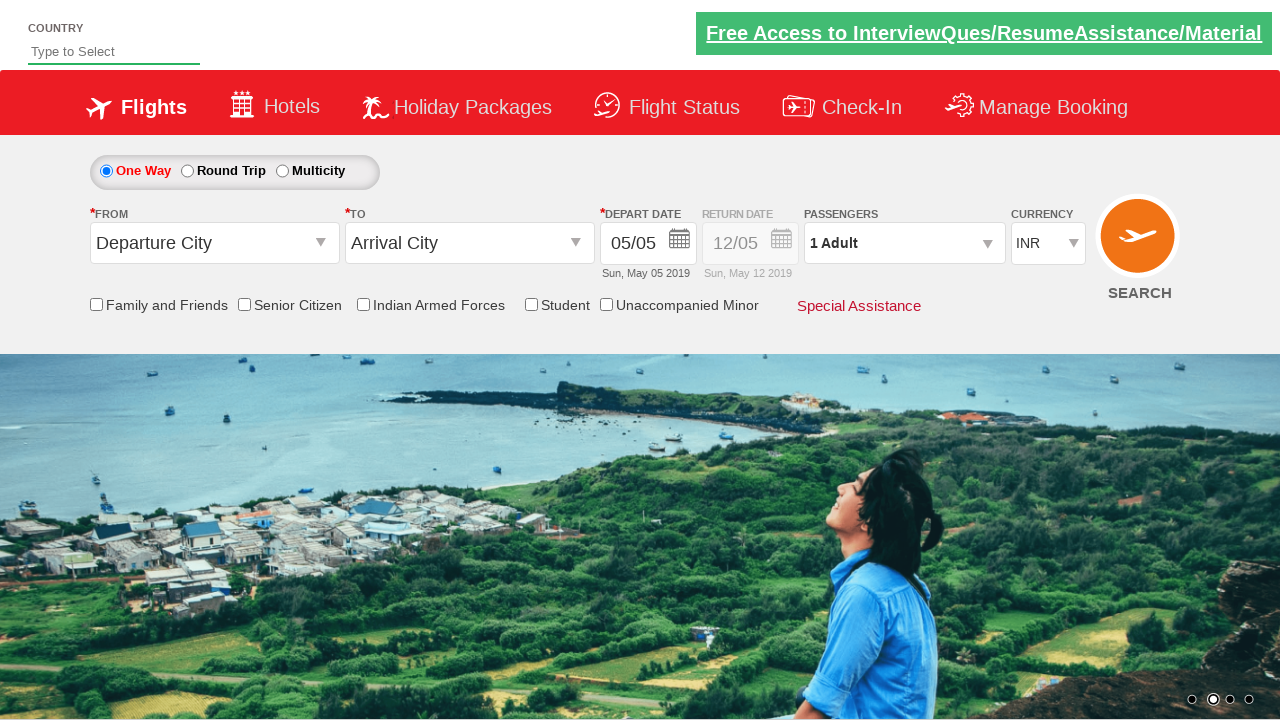

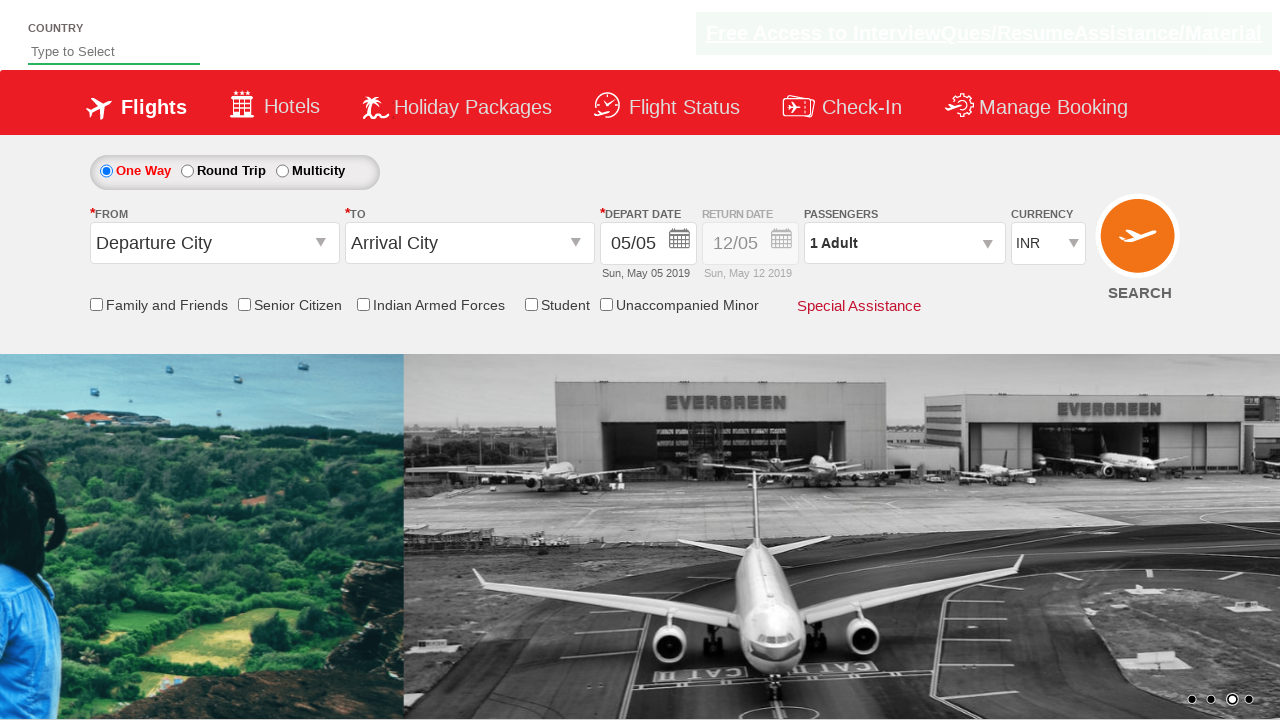